Tests creating a new paste on Pastebin by entering code content, selecting an expiration time, adding a title, and submitting the form

Starting URL: https://pastebin.com

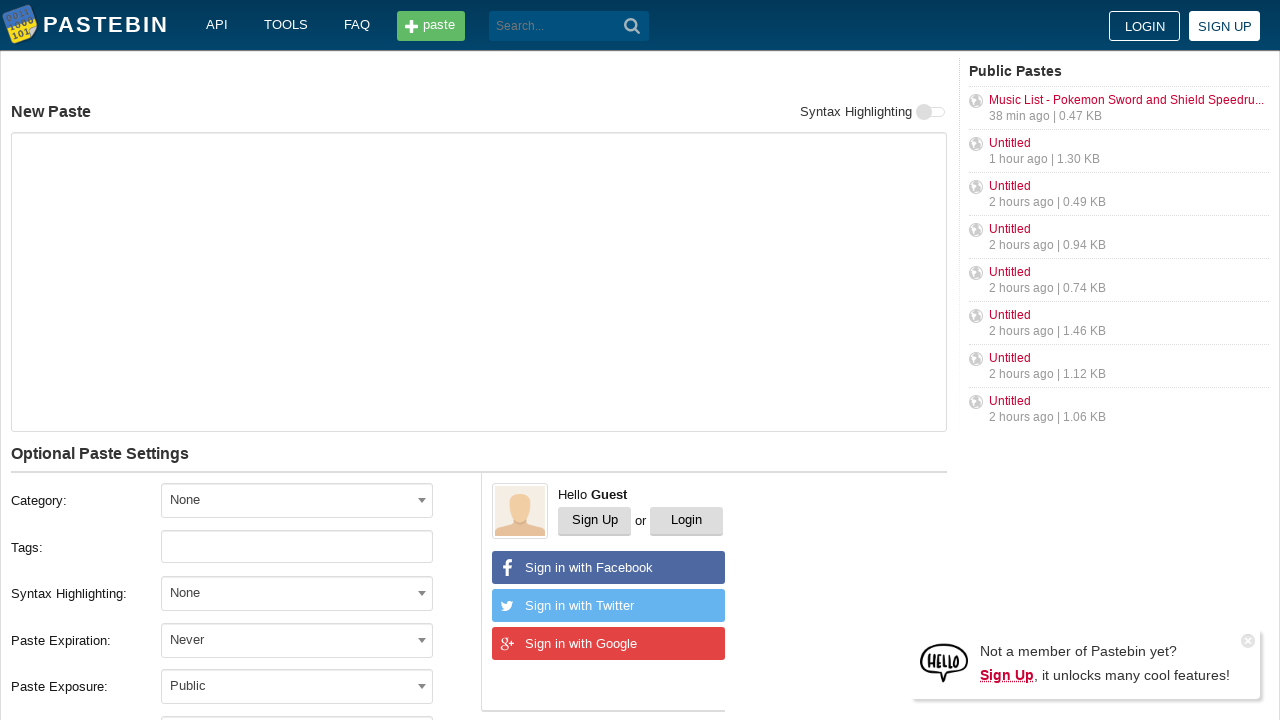

Filled code/text area with 'Hello from WebDriver' on #postform-text
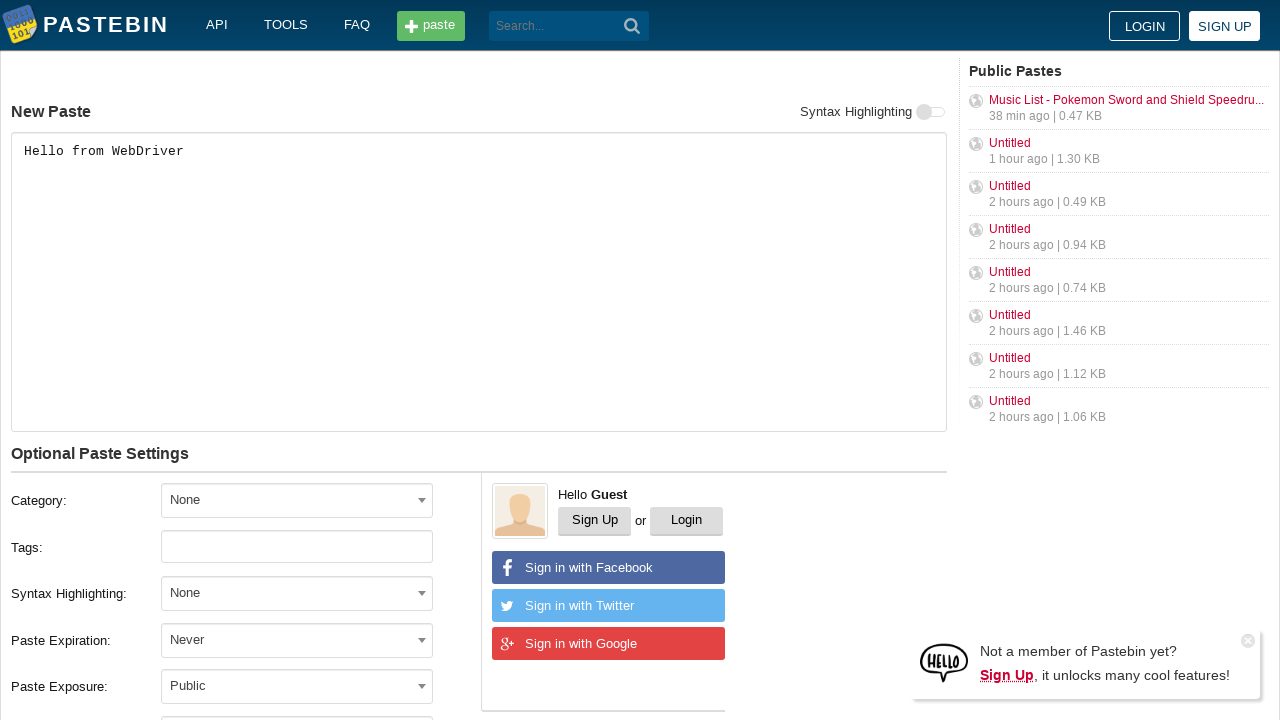

Clicked expiration dropdown to open it at (297, 640) on xpath=//*[@id='select2-postform-expiration-container']
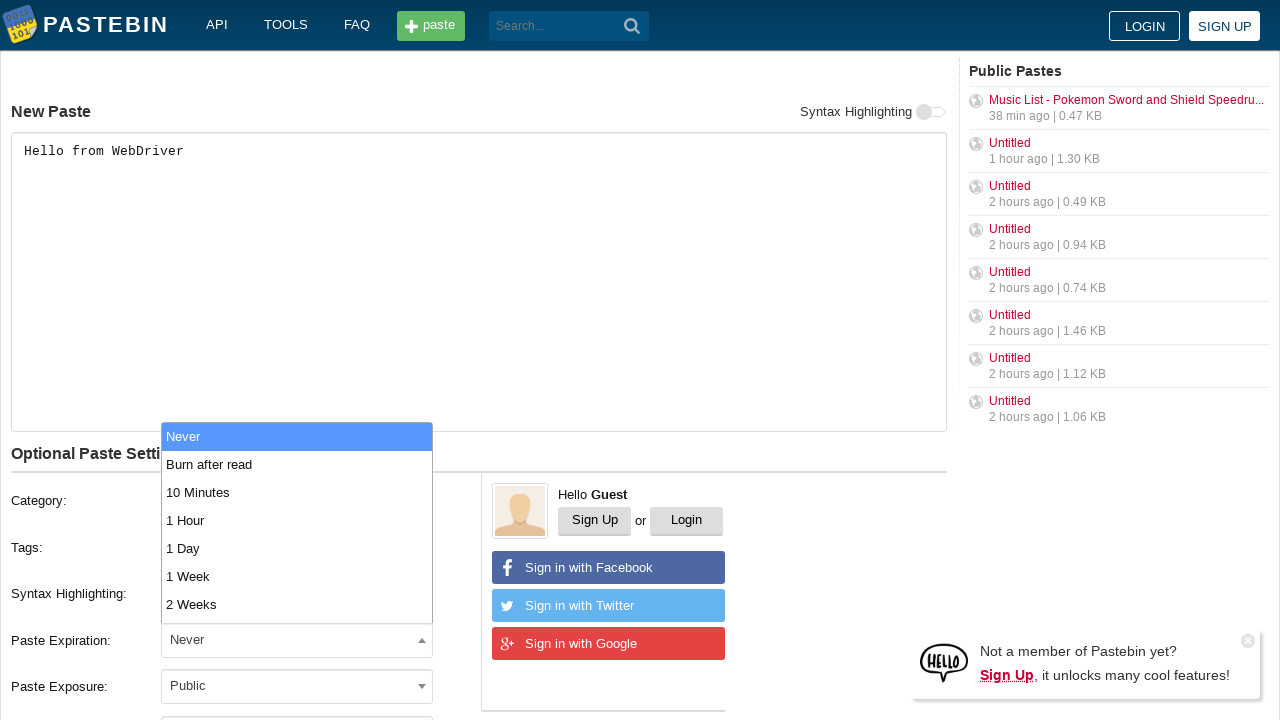

Expiration dropdown options loaded
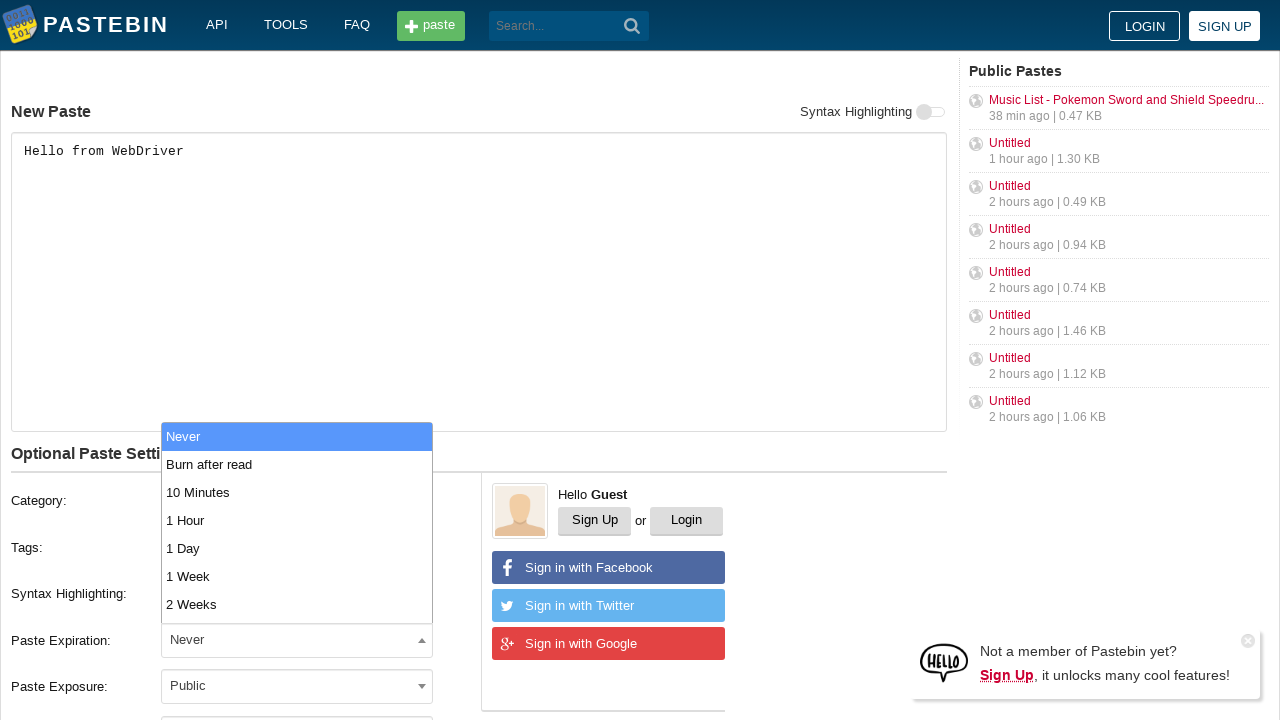

Selected '10 Minutes' expiration option at (297, 492) on xpath=//ul[@role='listbox']/li >> nth=2
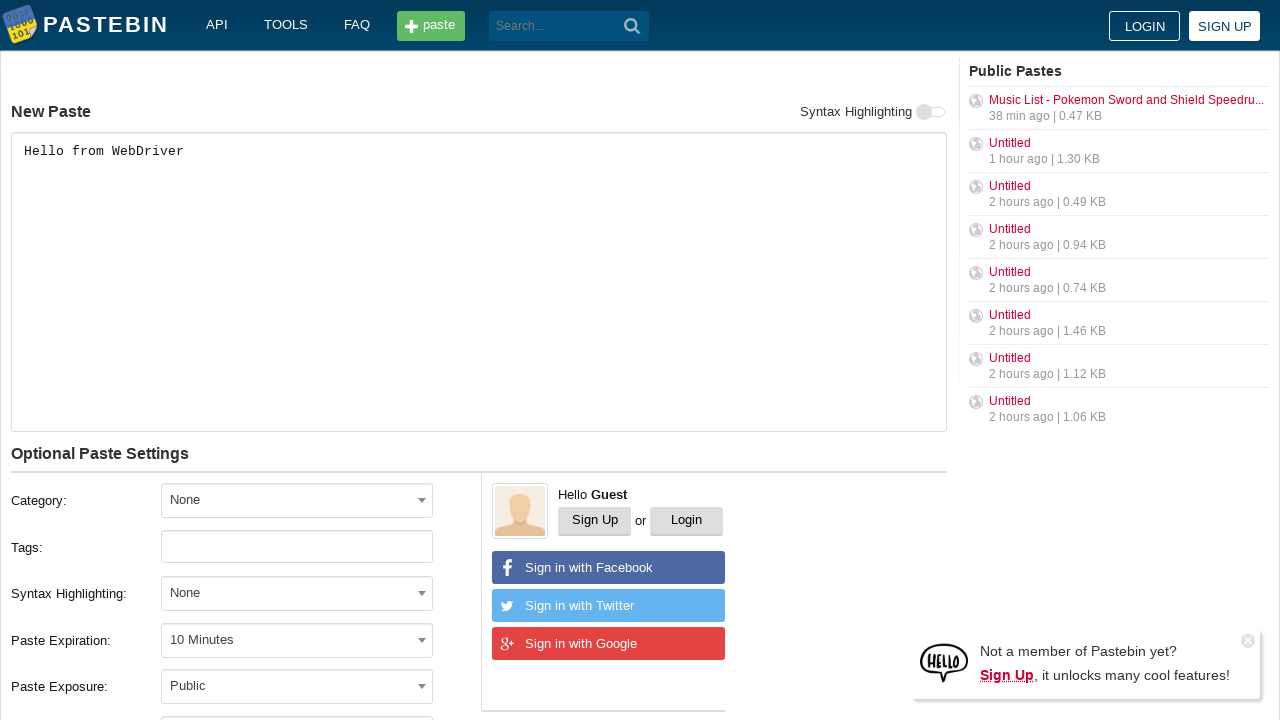

Filled paste title with 'helloweb' on #postform-name
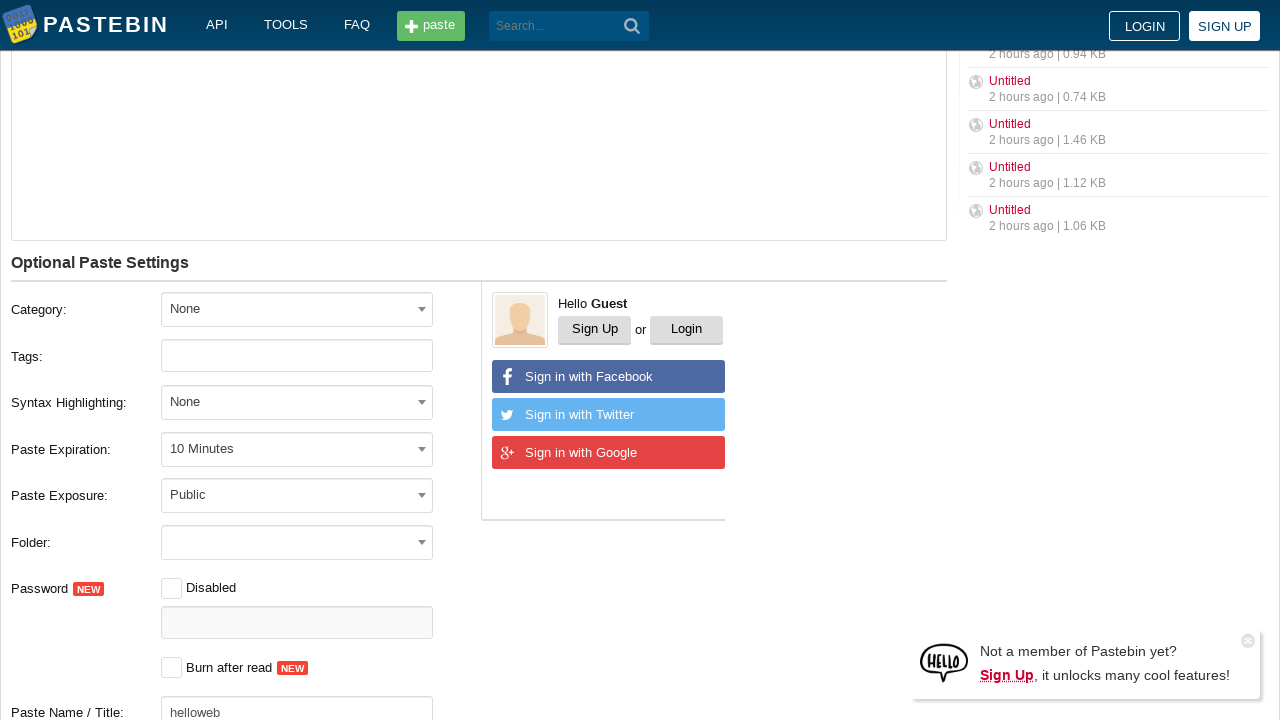

Clicked submit button to create paste at (632, 26) on button[type='submit']
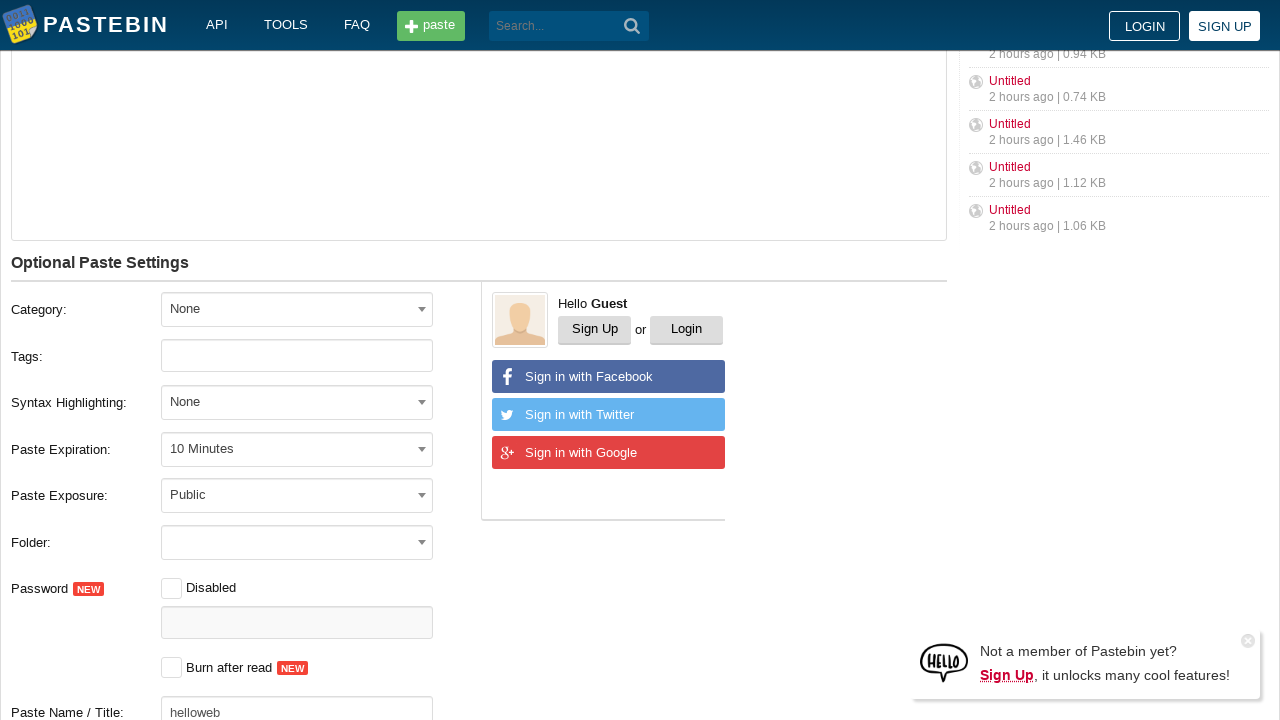

Paste successfully created and page loaded
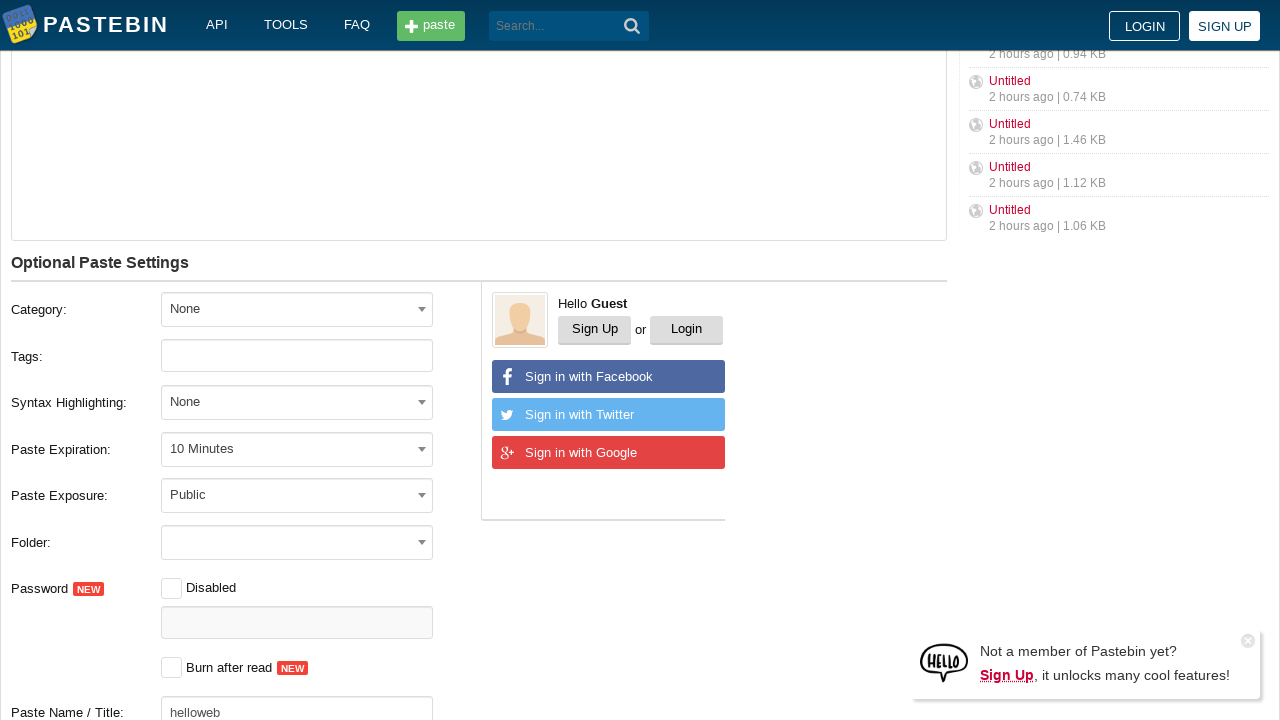

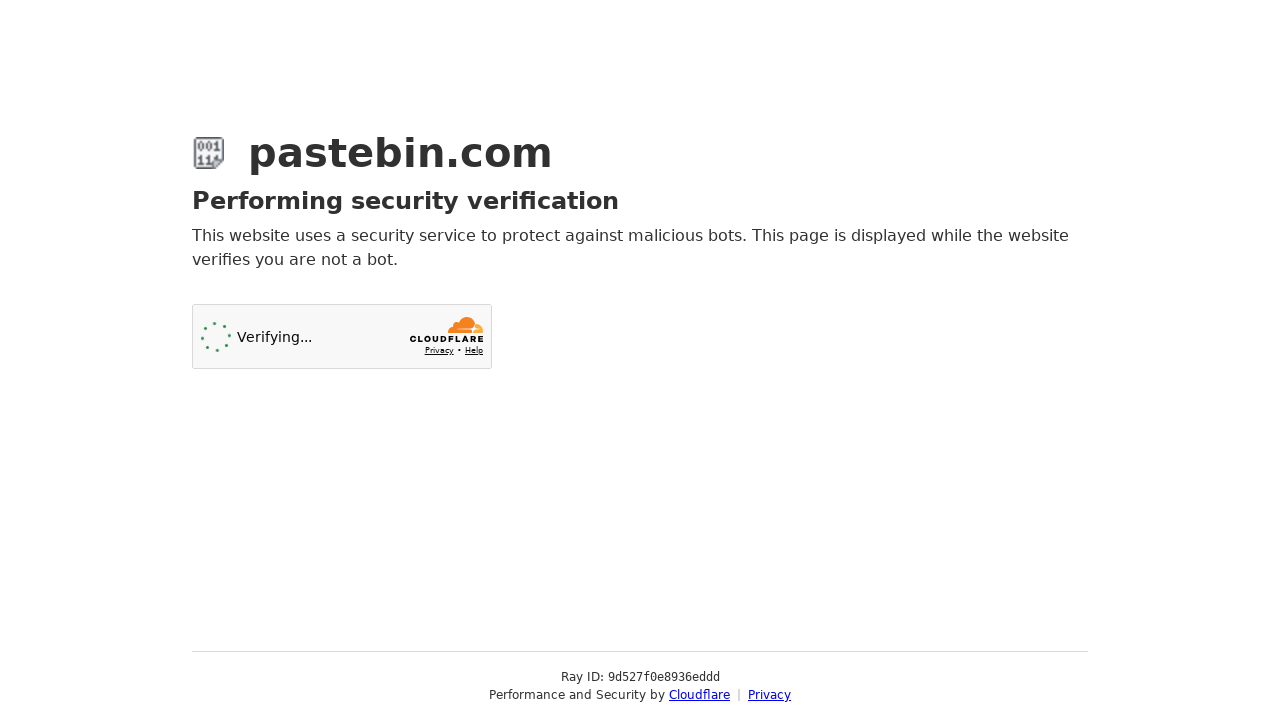